Waits for price to reach $100, clicks book button, solves a mathematical problem and submits the answer

Starting URL: http://suninjuly.github.io/explicit_wait2.html

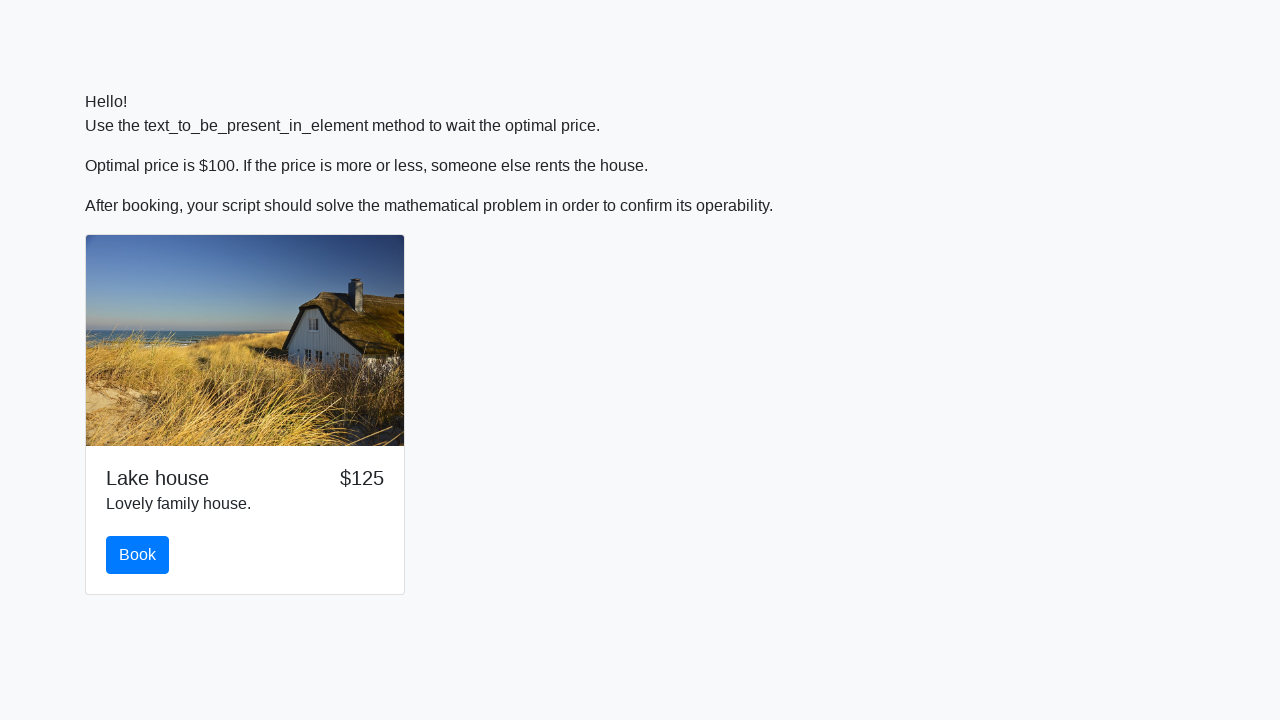

Waited for price to reach $100
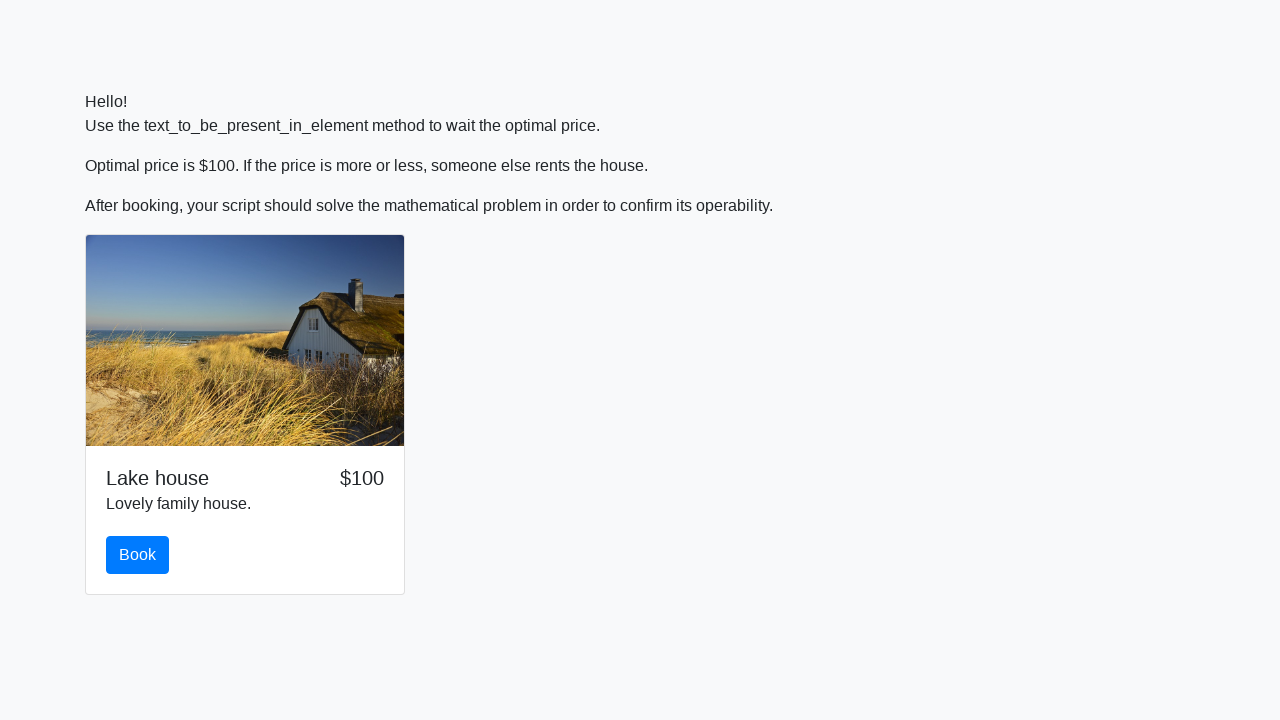

Clicked book button at (138, 555) on #book
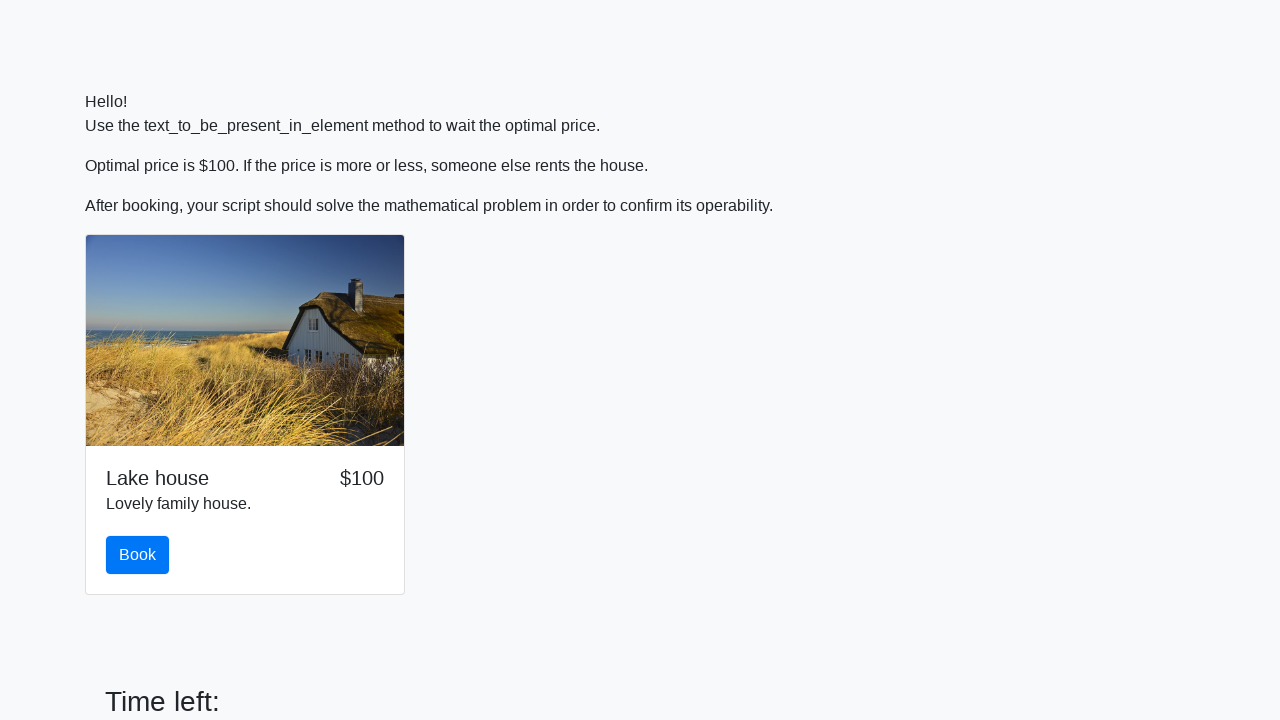

Retrieved input value for mathematical calculation
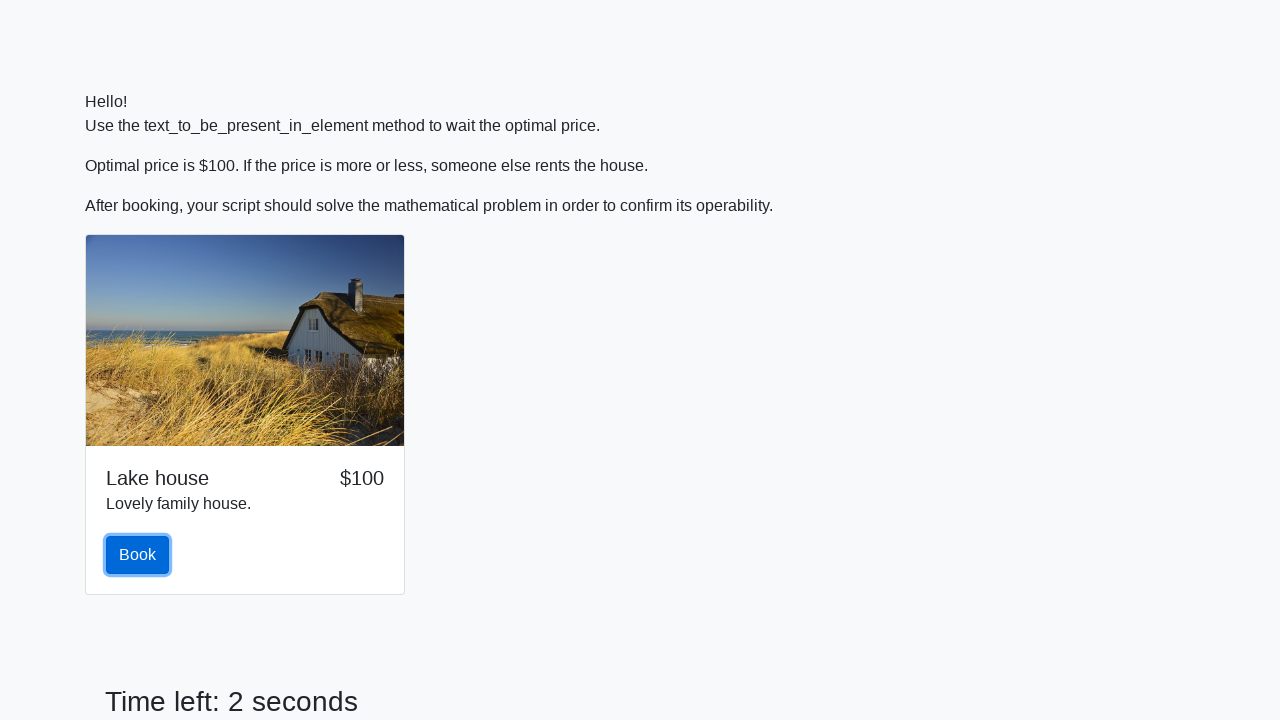

Calculated result: 1.789077669862845
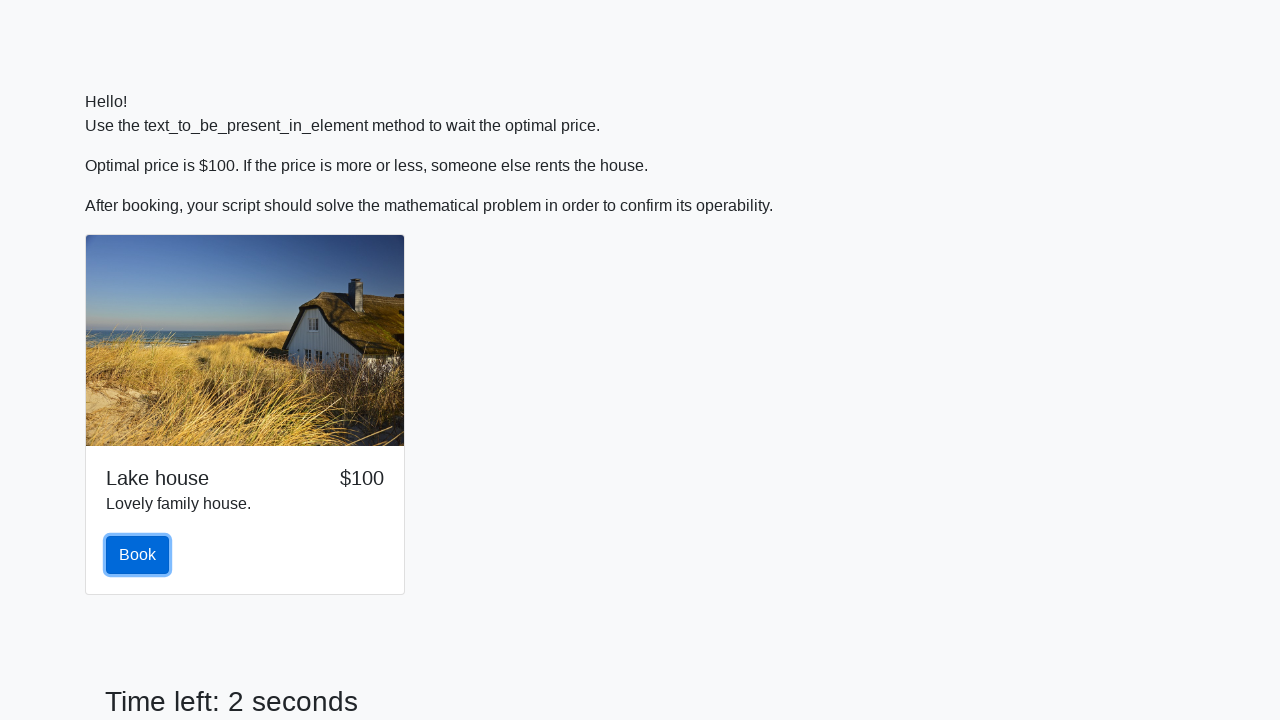

Filled answer field with calculated result on #answer
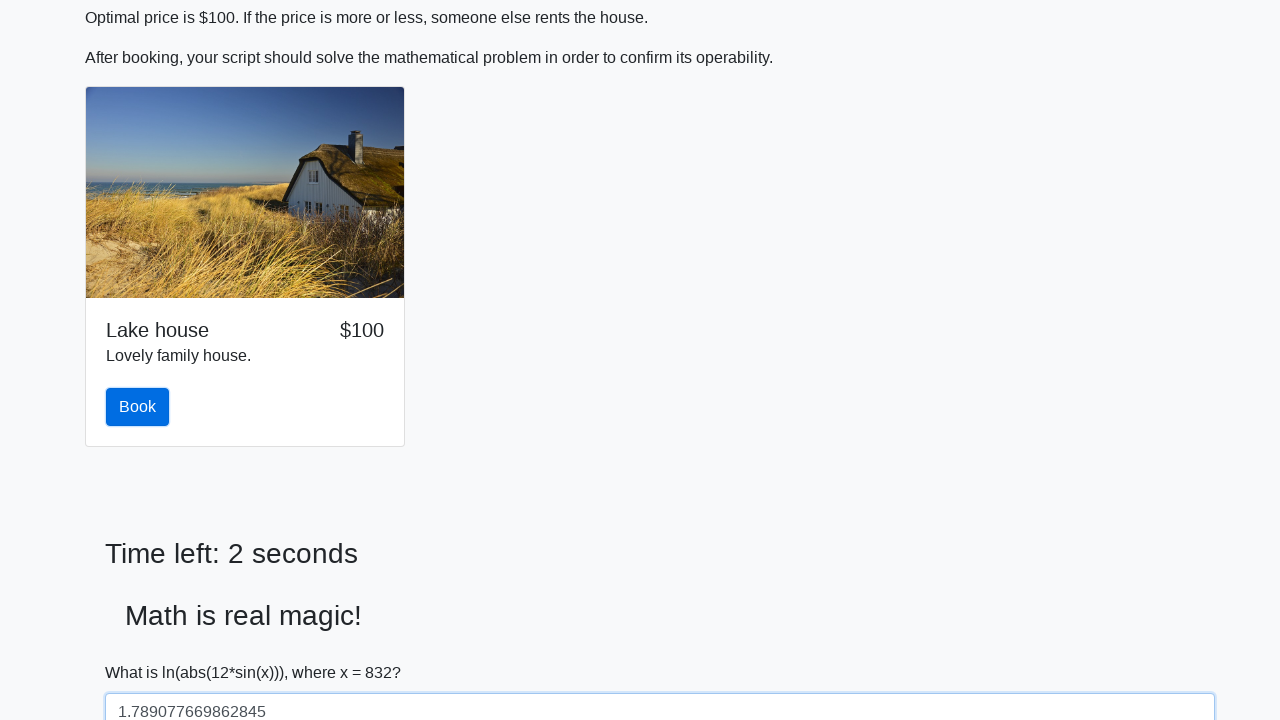

Submitted the form at (143, 651) on [type='submit']
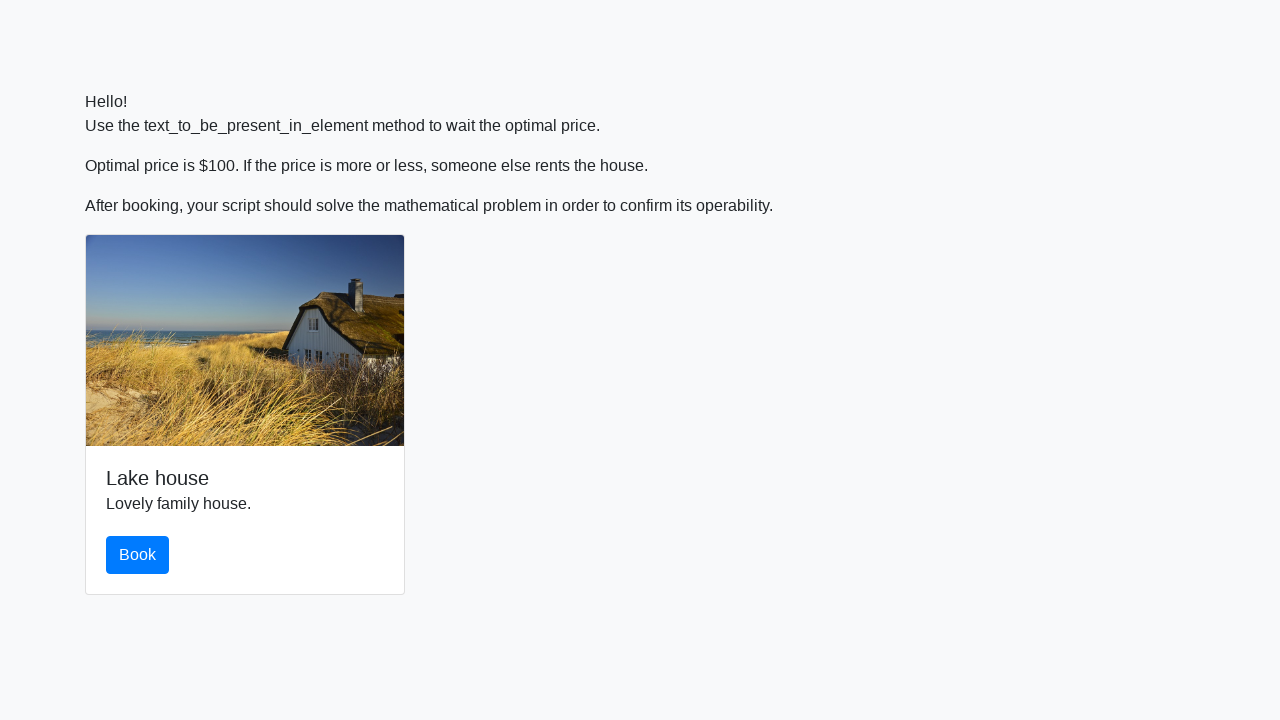

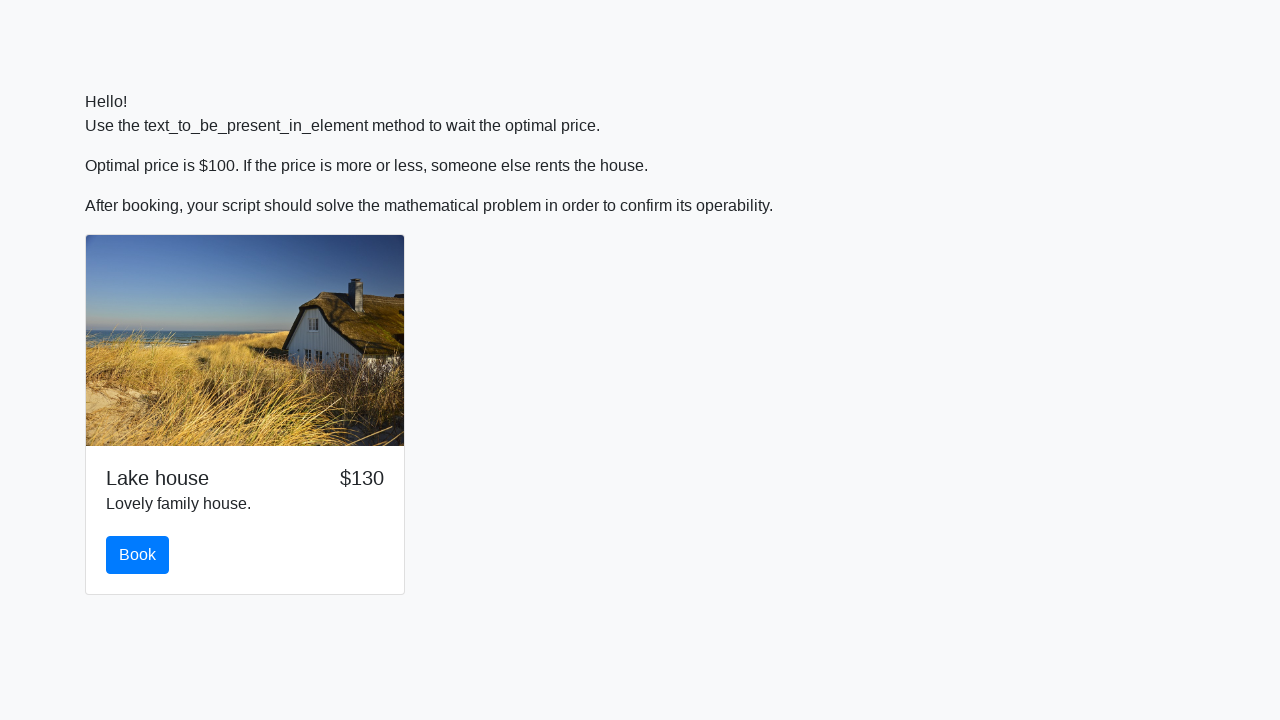